Tests an e-commerce checkout flow by adding products to cart, proceeding to checkout, selecting a country, agreeing to terms, and completing the order.

Starting URL: https://rahulshettyacademy.com/seleniumPractise/#/

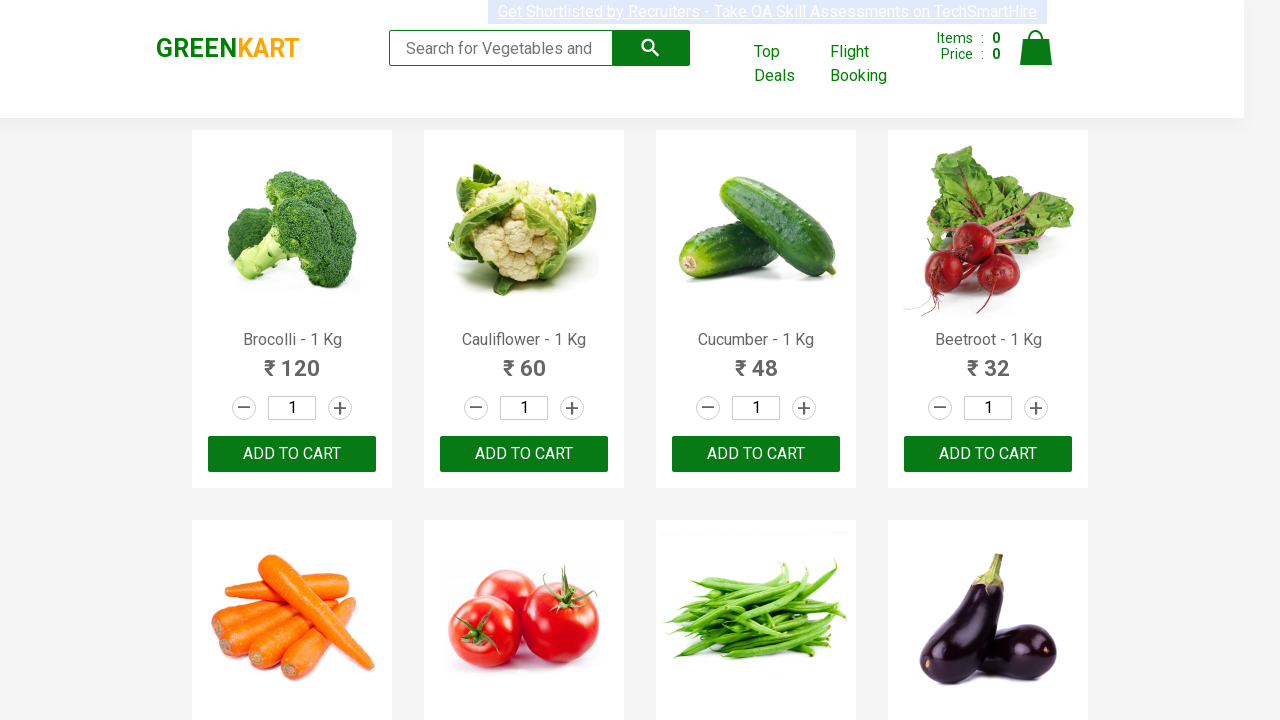

Clicked 10th ADD TO CART button to add first product to cart at (524, 360) on xpath=//button[text()='ADD TO CART'] >> nth=9
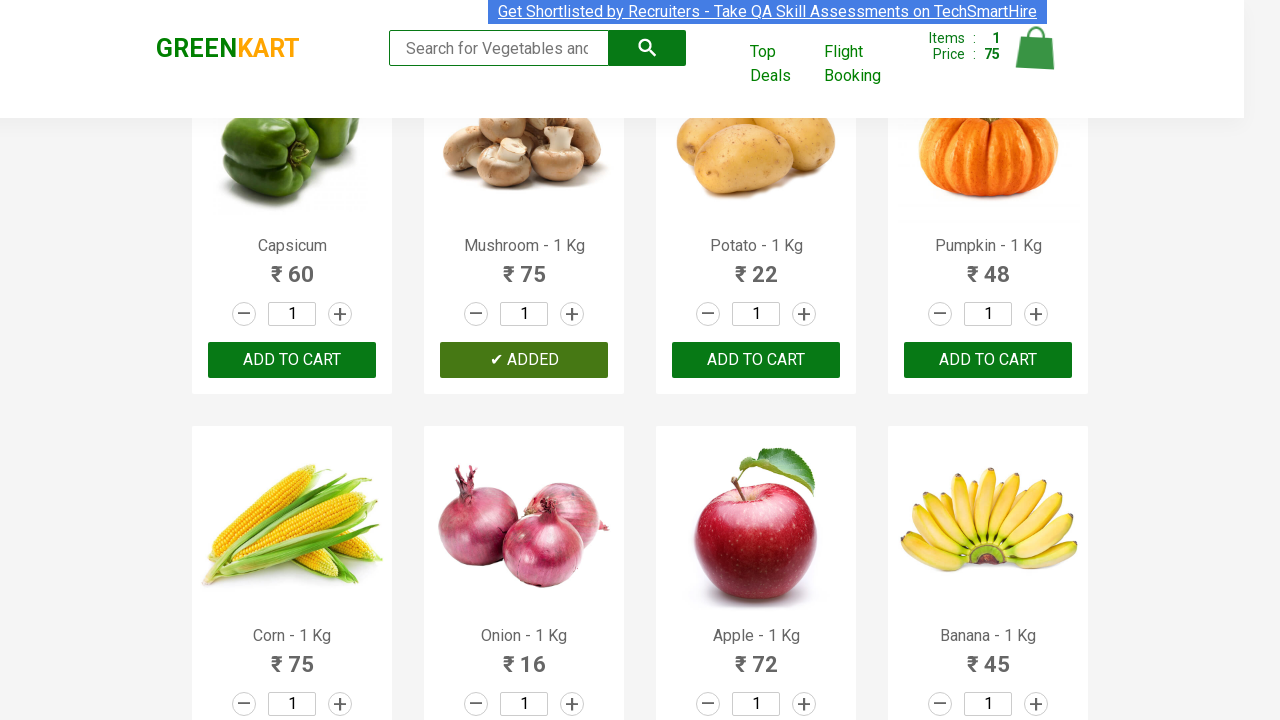

Clicked 22nd ADD TO CART button to add second product to cart at (756, 360) on xpath=//button[text()='ADD TO CART'] >> nth=21
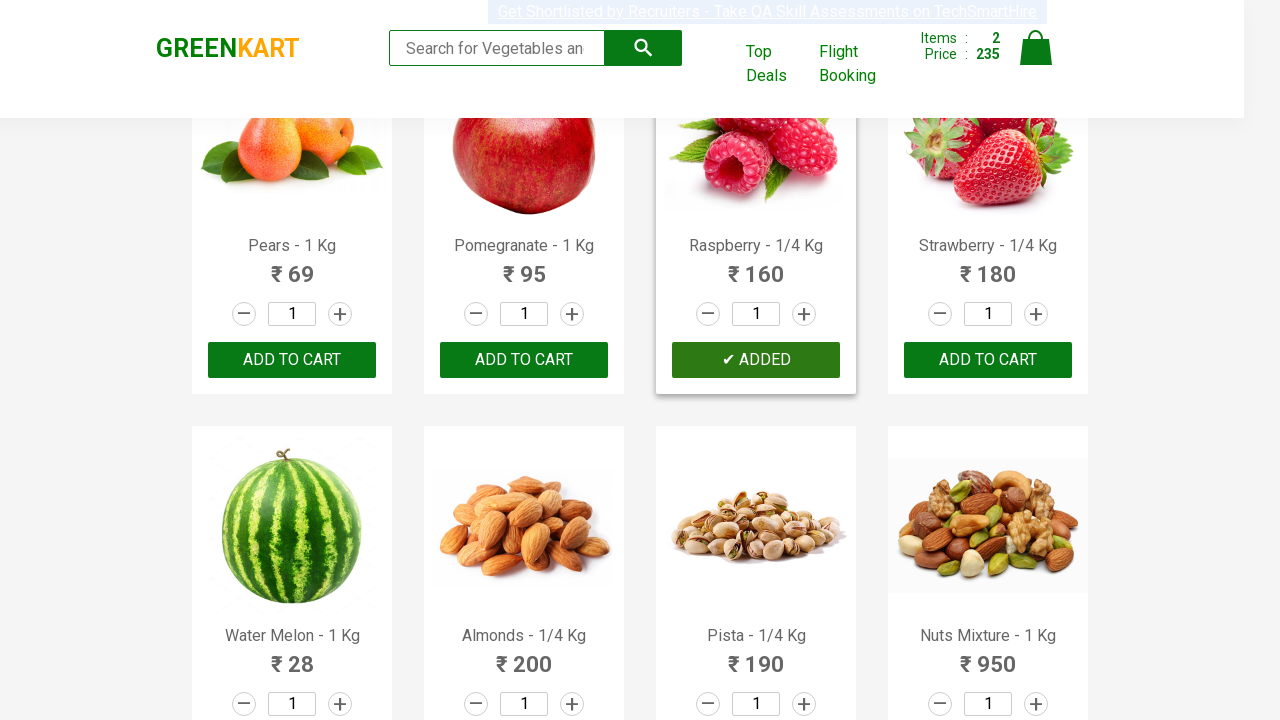

Clicked 28th ADD TO CART button to add third product to cart at (524, 569) on xpath=//button[text()='ADD TO CART'] >> nth=27
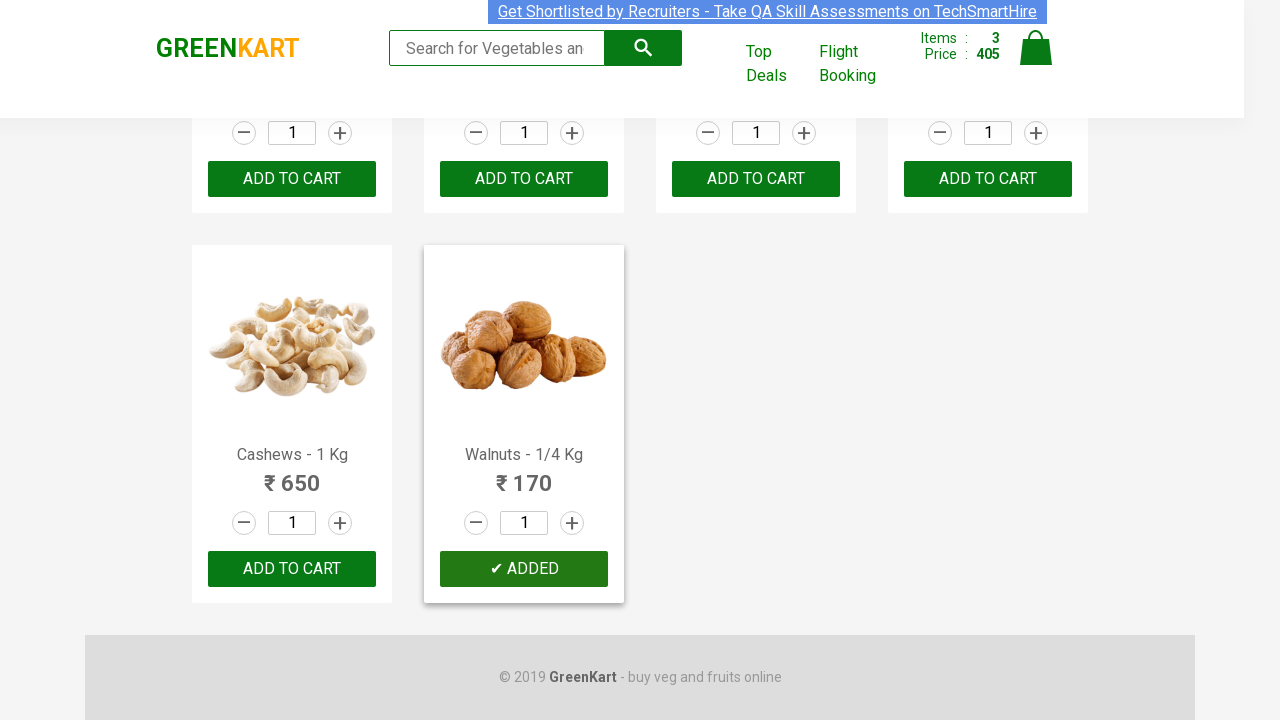

Clicked cart icon to view shopping cart at (1036, 48) on img[alt='Cart']
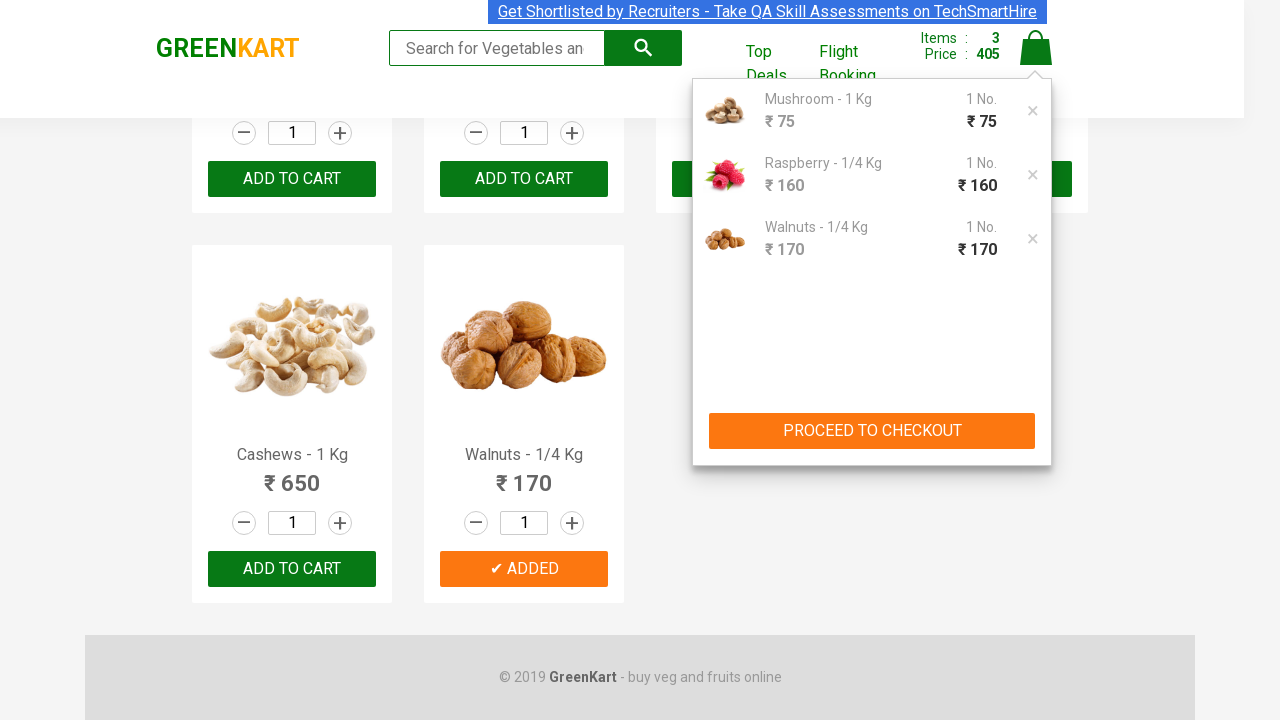

Clicked PROCEED TO CHECKOUT button at (872, 431) on xpath=//button[text()='PROCEED TO CHECKOUT']
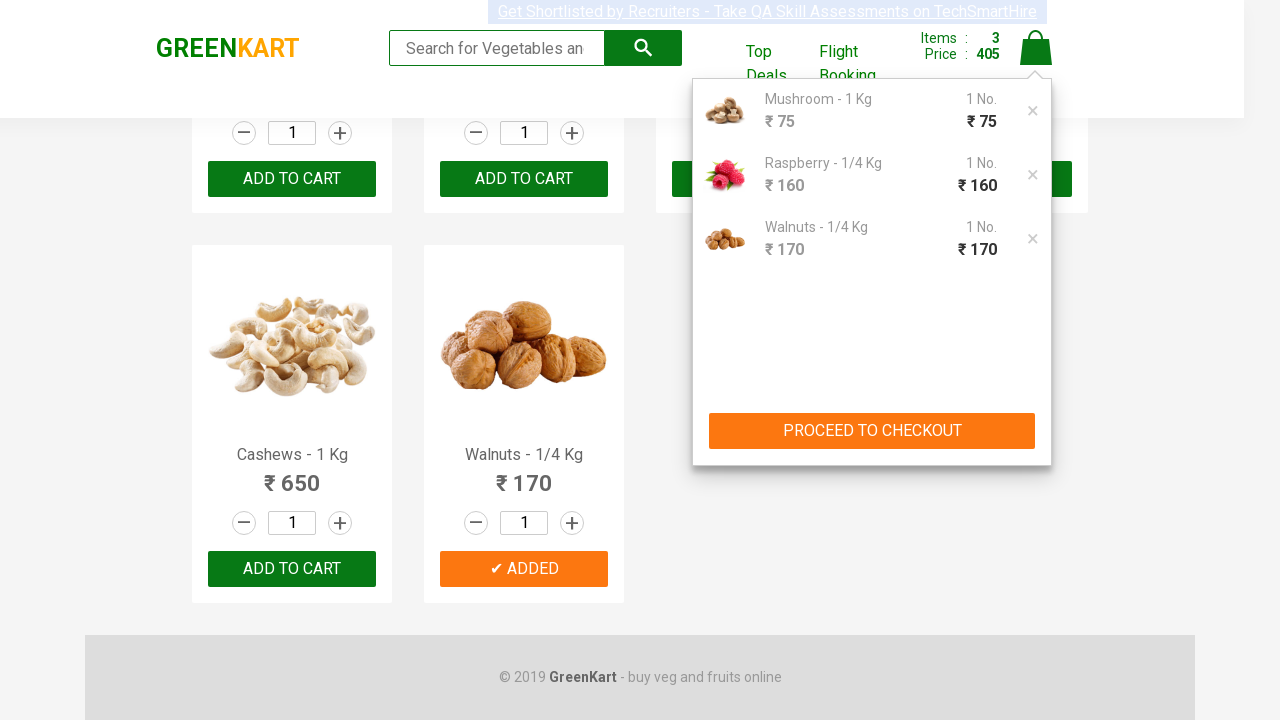

Clicked Place Order button to proceed to order details at (1036, 562) on xpath=//button[text()='Place Order']
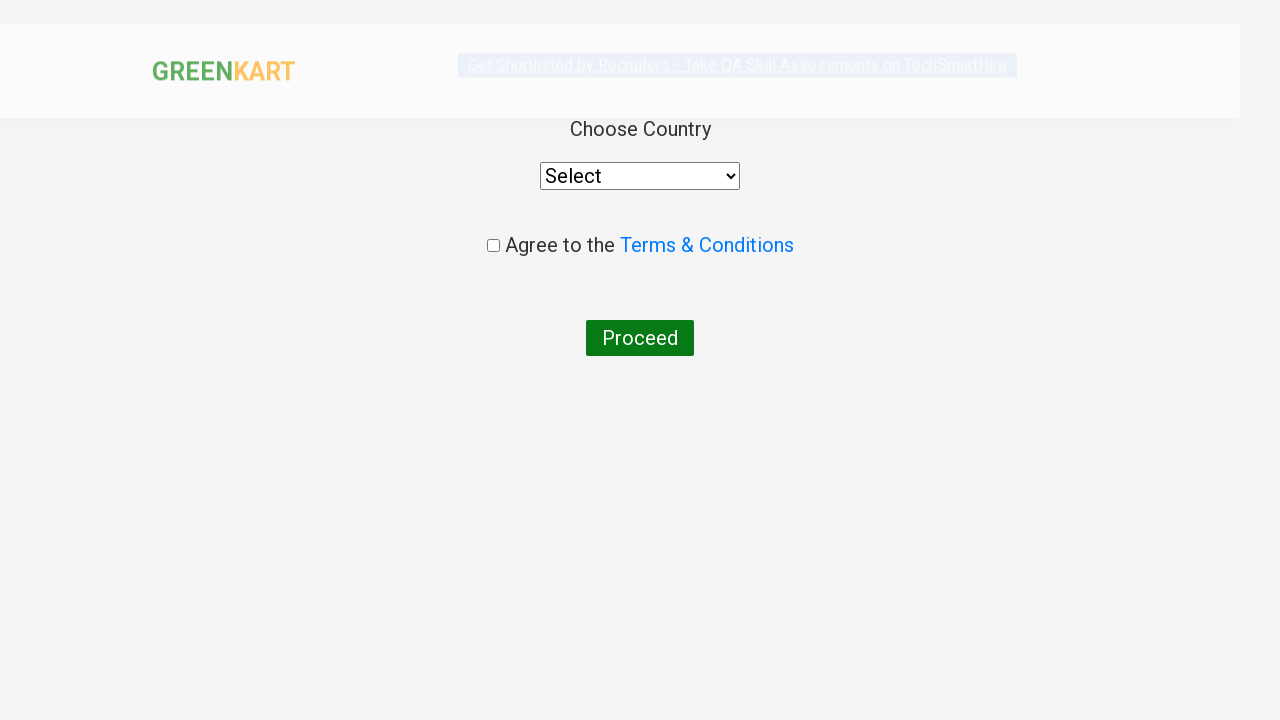

Enabled all disabled select options via JavaScript
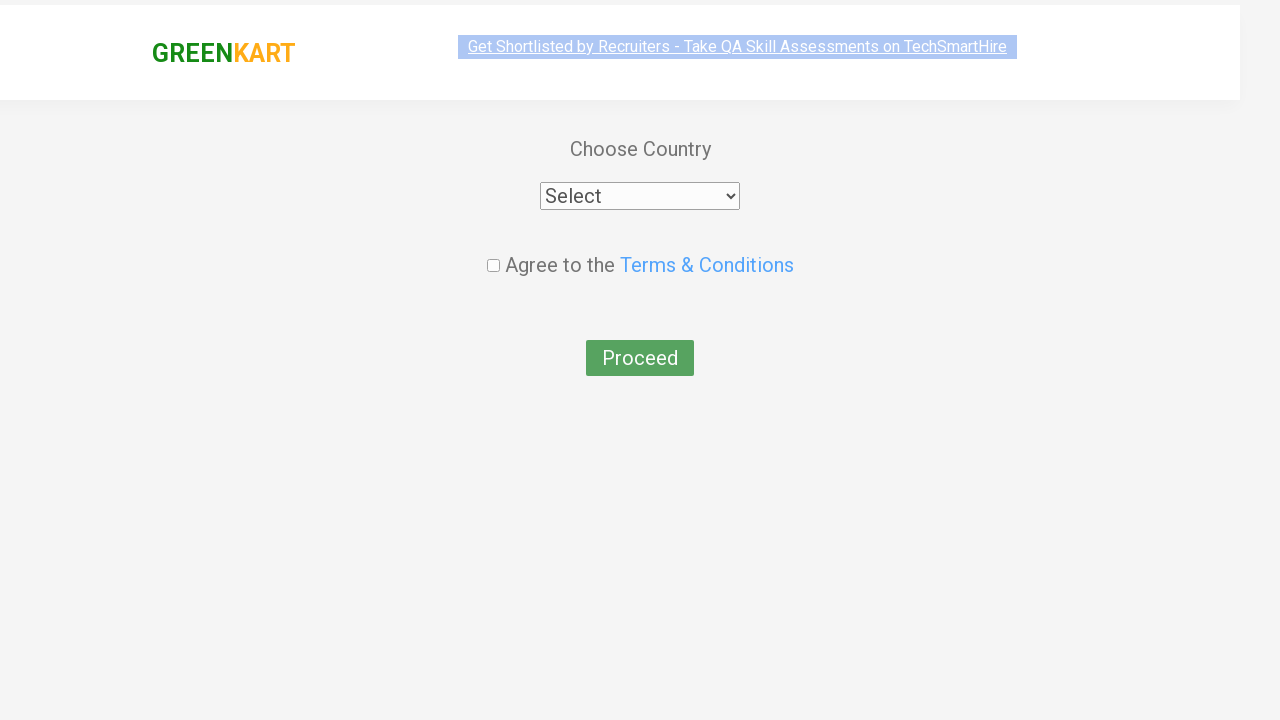

Selected Germany from country dropdown on select
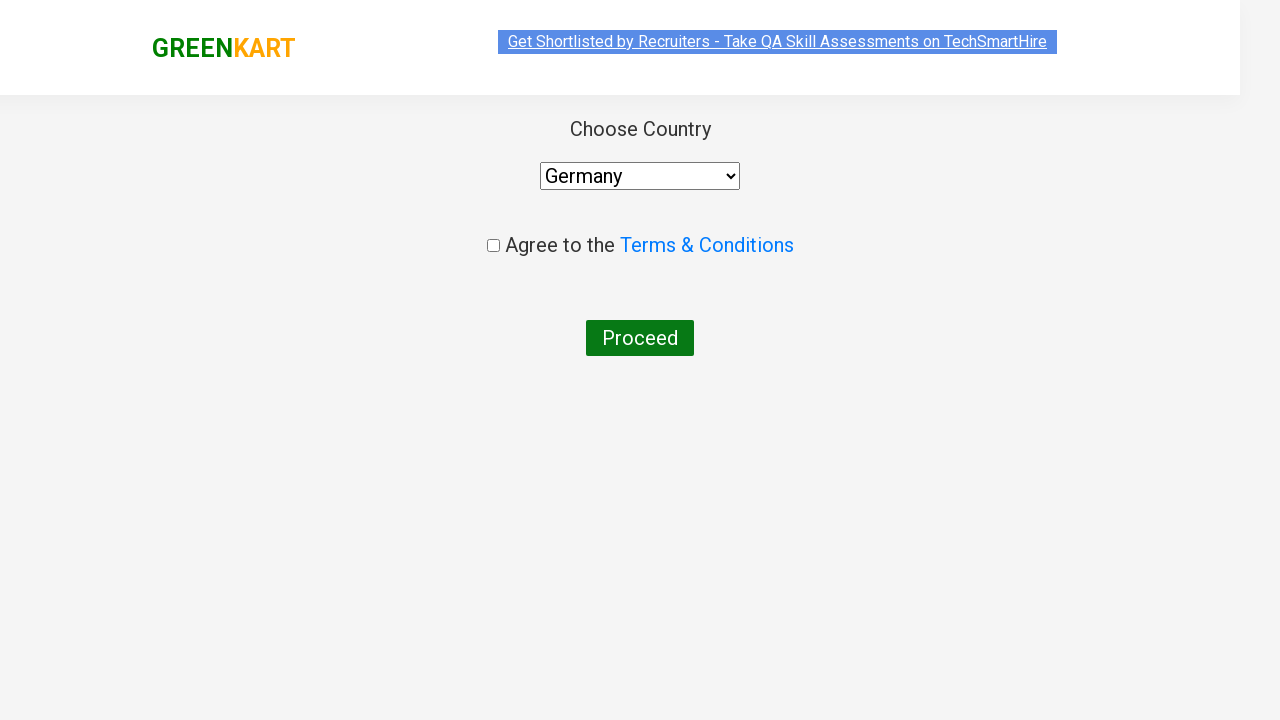

Checked the terms and conditions checkbox at (493, 246) on input[type='checkbox']
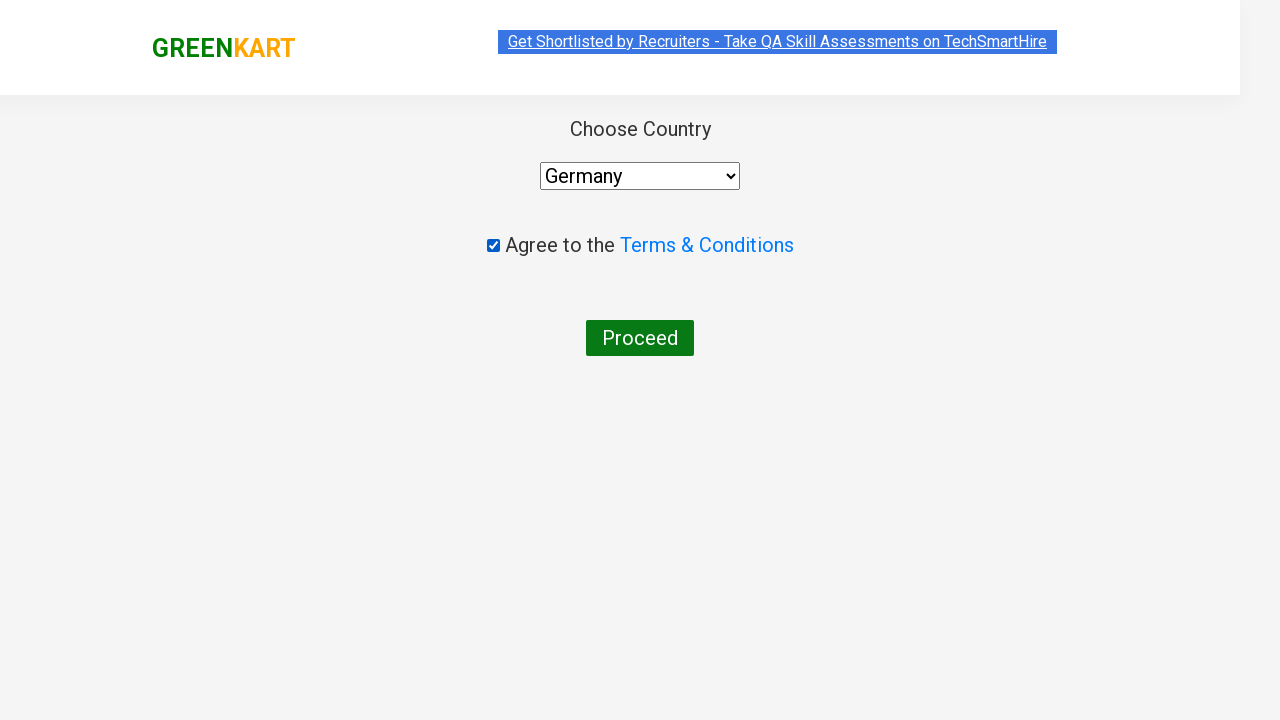

Clicked Proceed button to complete the order at (640, 338) on xpath=//button[text()='Proceed']
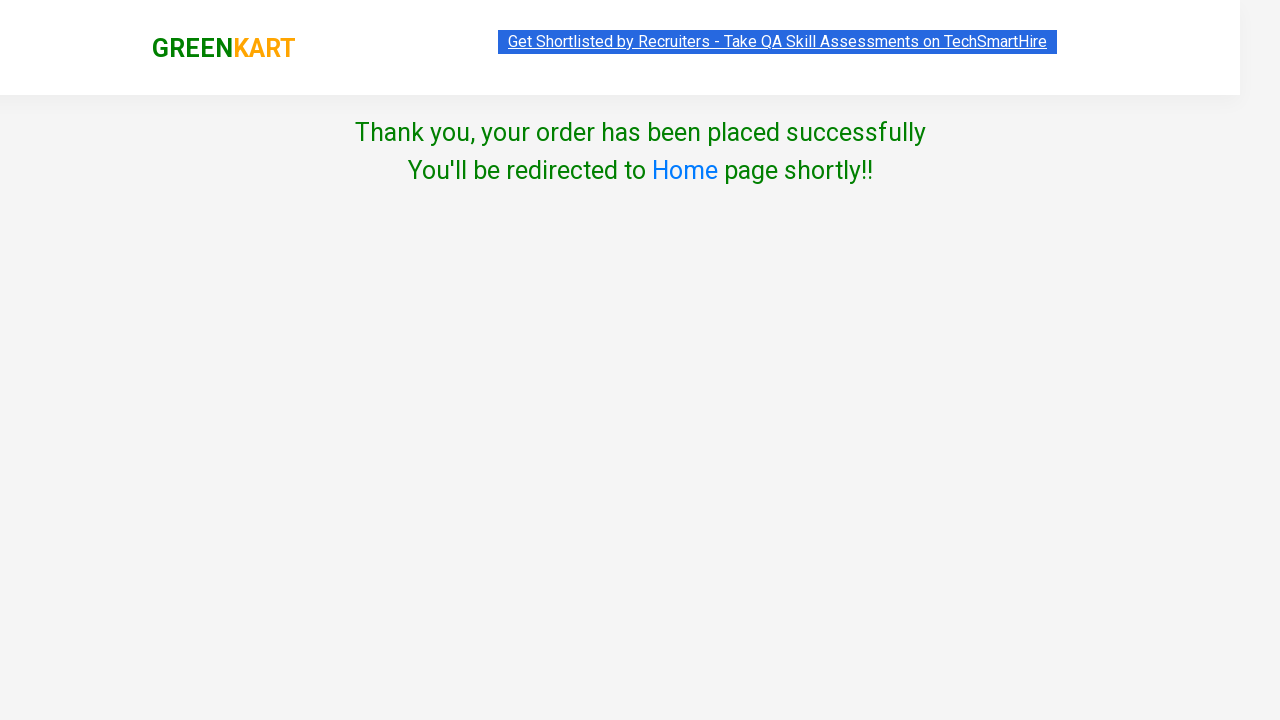

Waited for thank you message wrapper to load
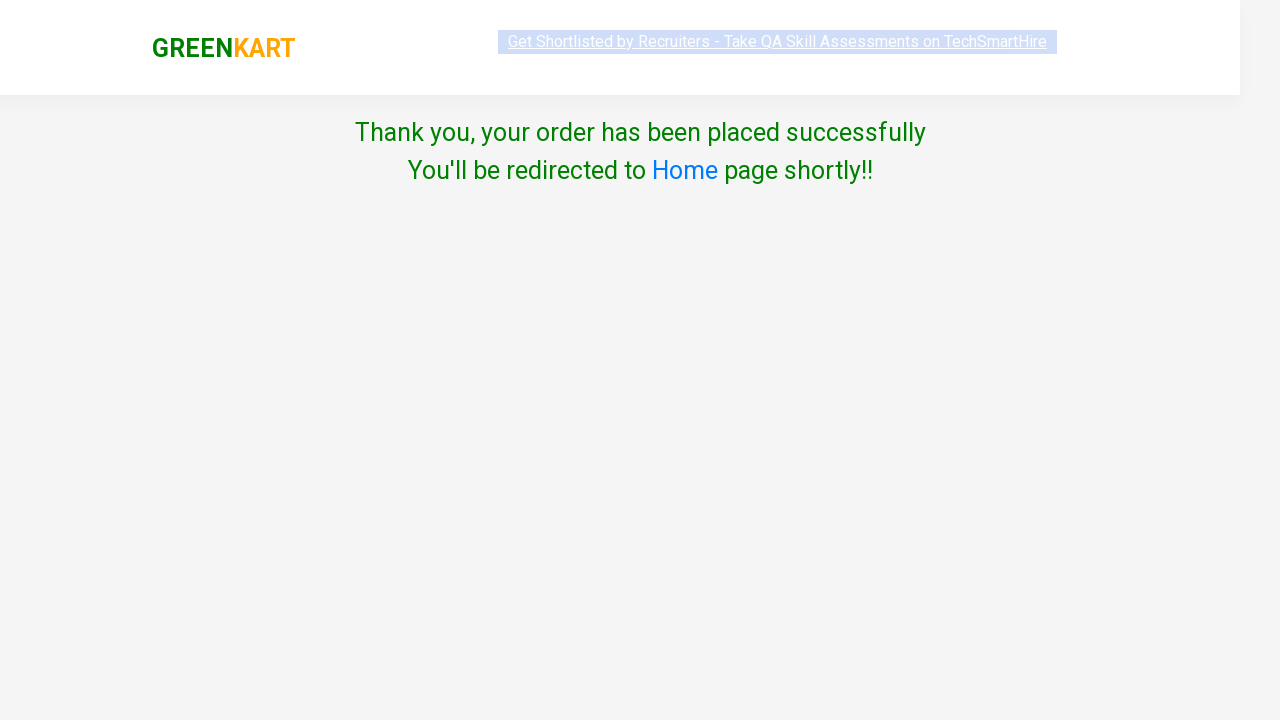

Verified thank you message is displayed after successful checkout
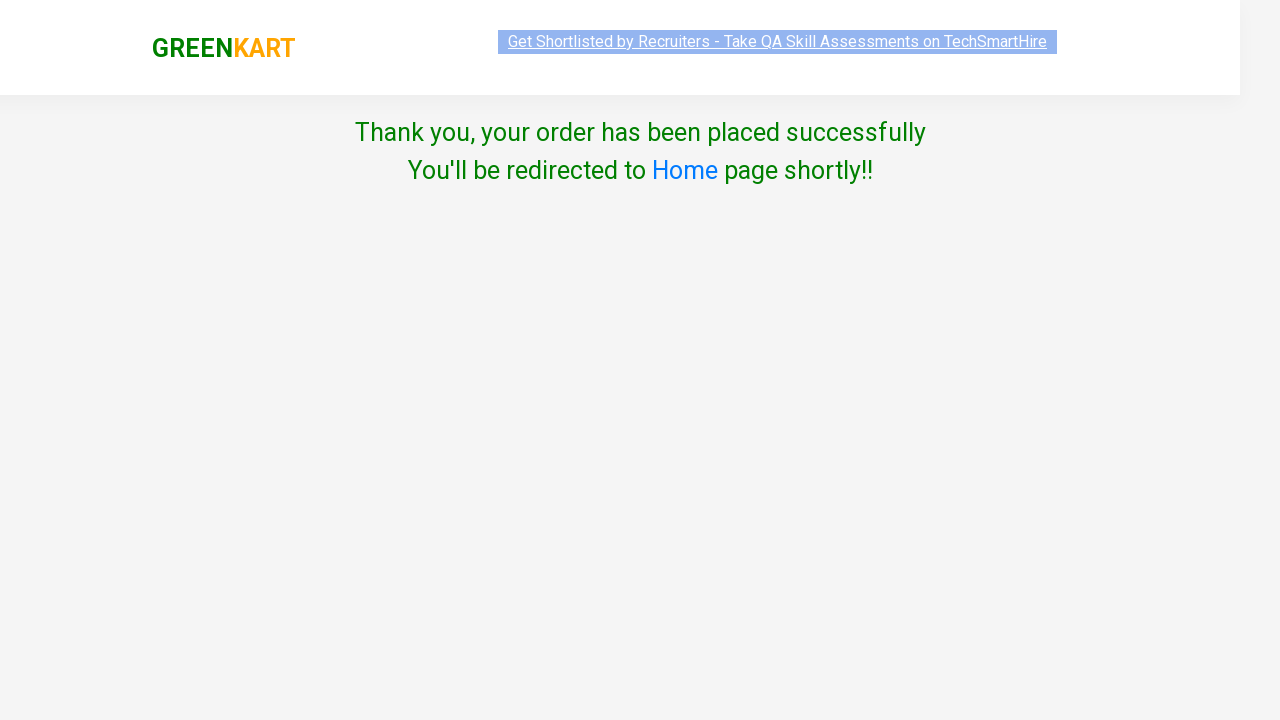

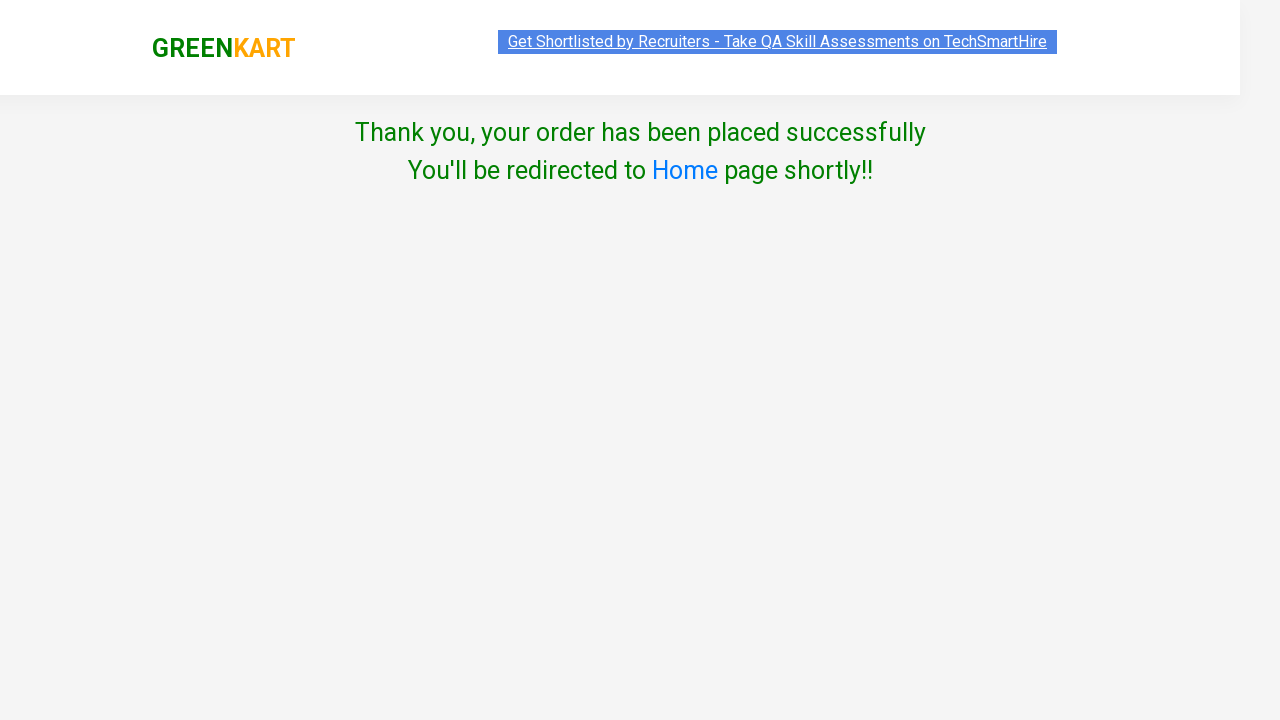